Tests that clicking clear completed removes completed items from the list

Starting URL: https://demo.playwright.dev/todomvc

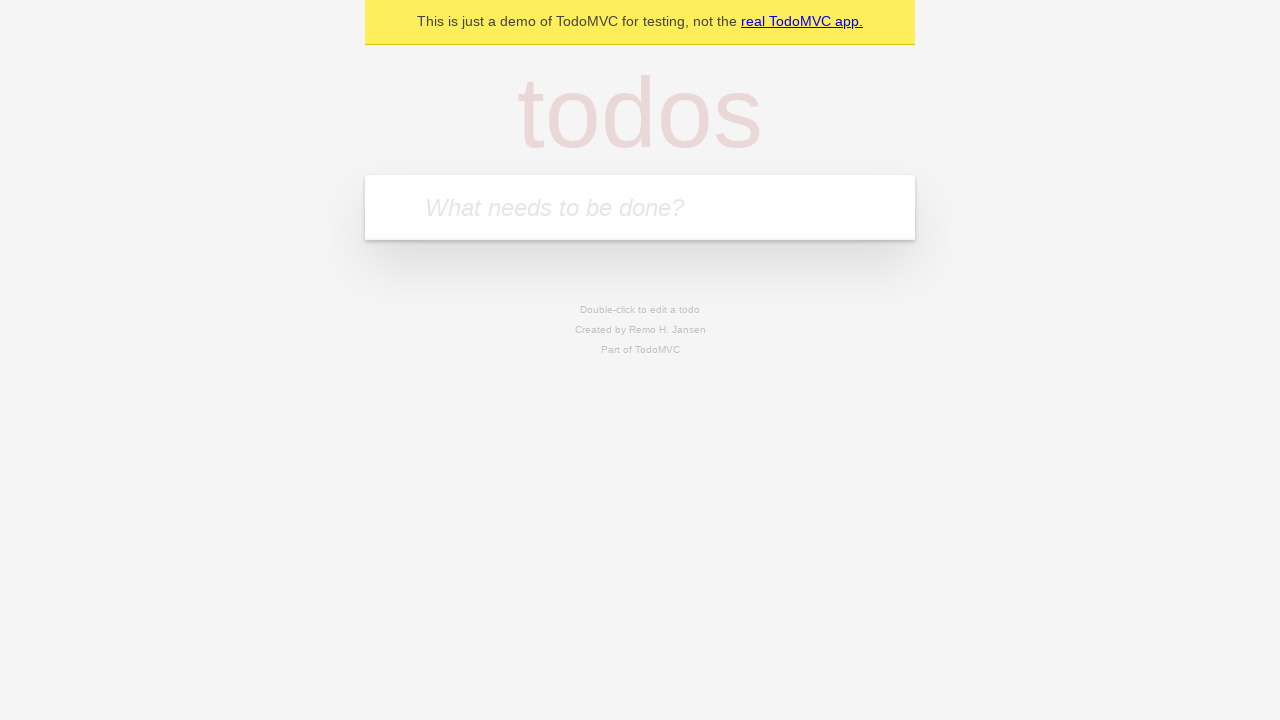

Filled new todo field with 'buy some cheese' on .new-todo
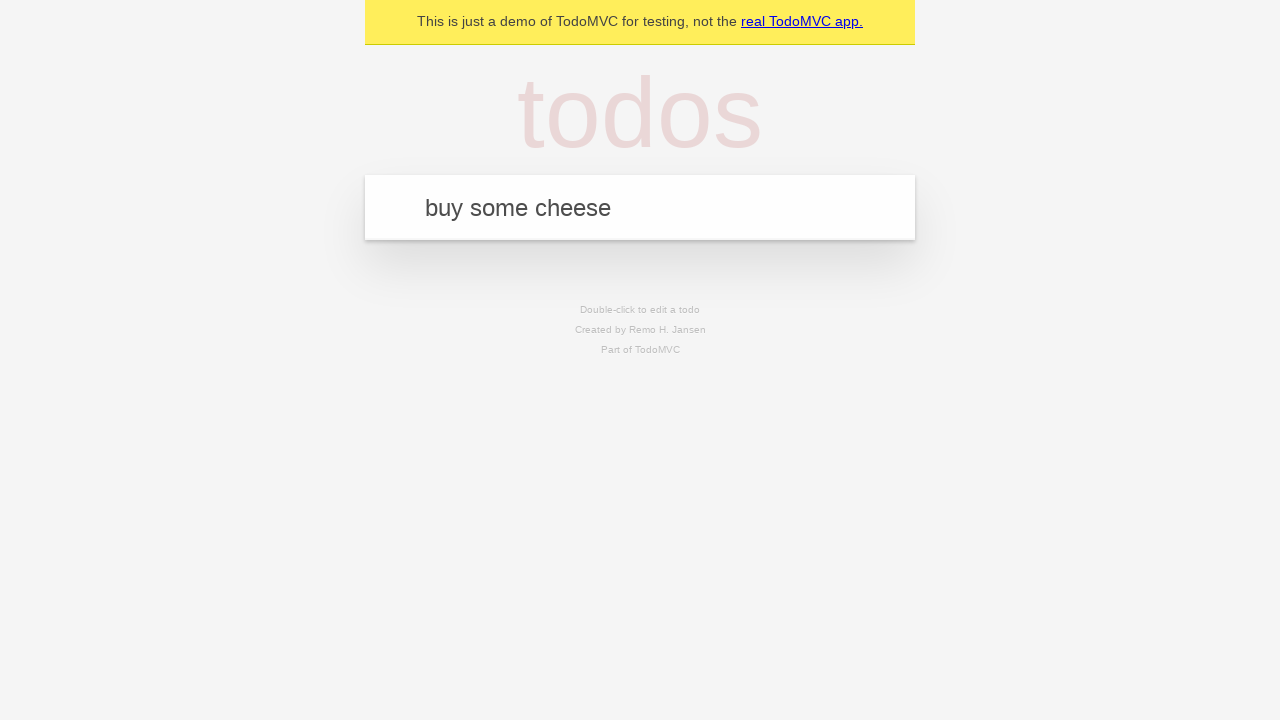

Pressed Enter to create first todo item on .new-todo
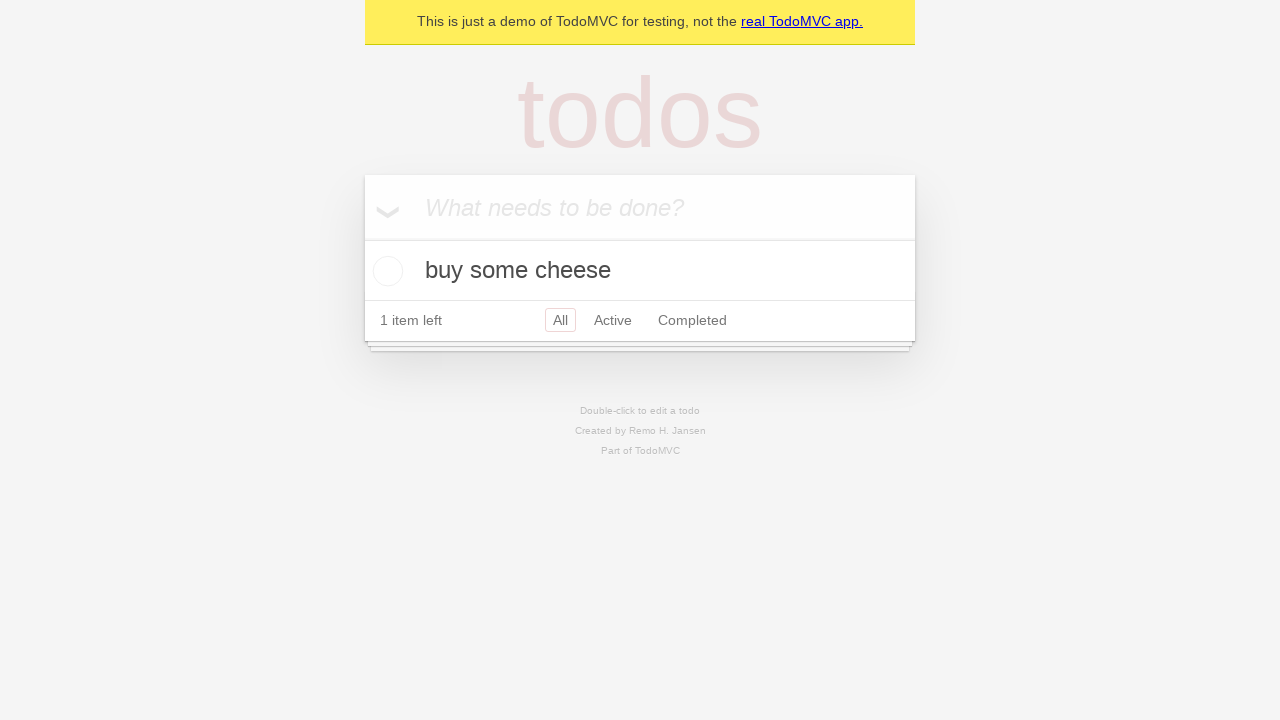

Filled new todo field with 'feed the cat' on .new-todo
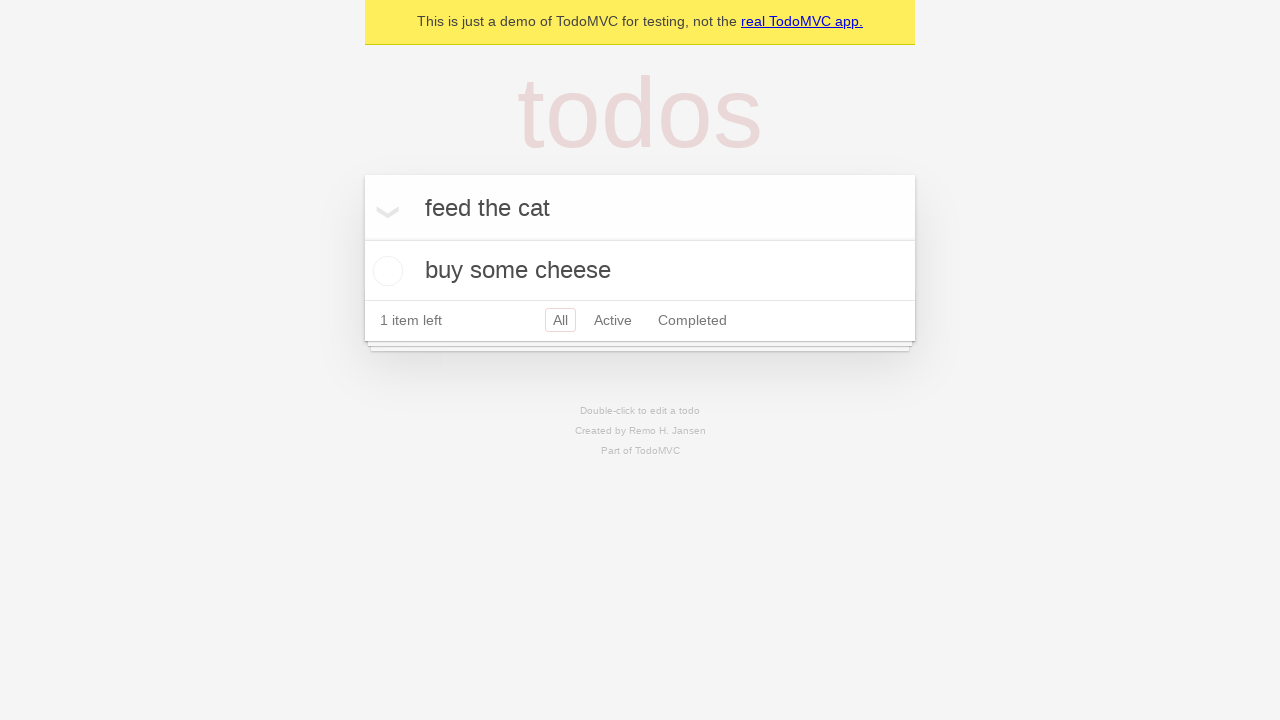

Pressed Enter to create second todo item on .new-todo
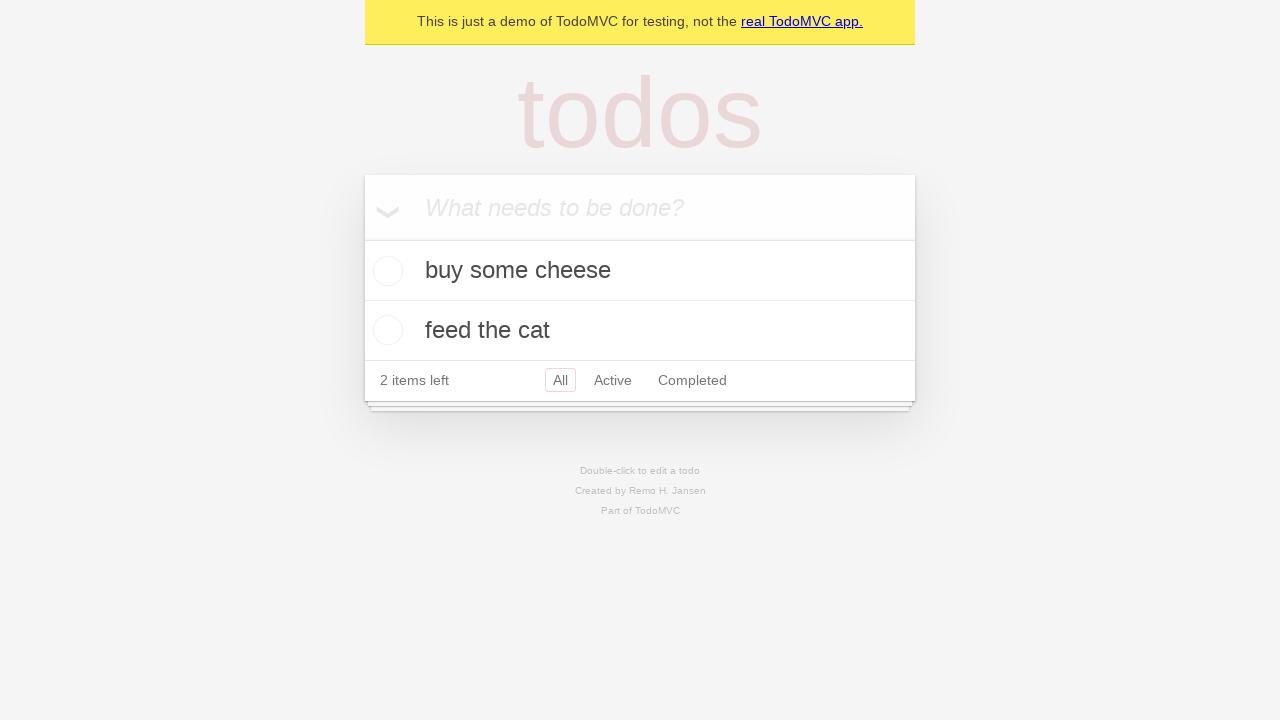

Filled new todo field with 'book a doctors appointment' on .new-todo
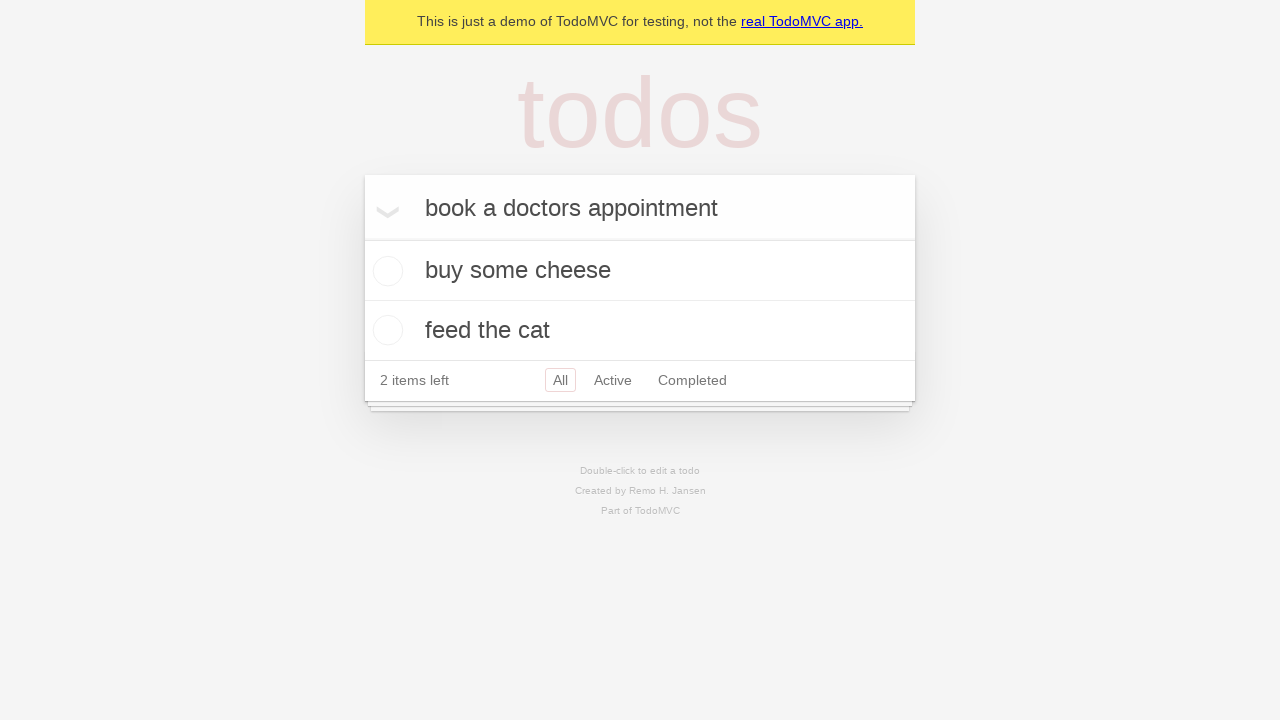

Pressed Enter to create third todo item on .new-todo
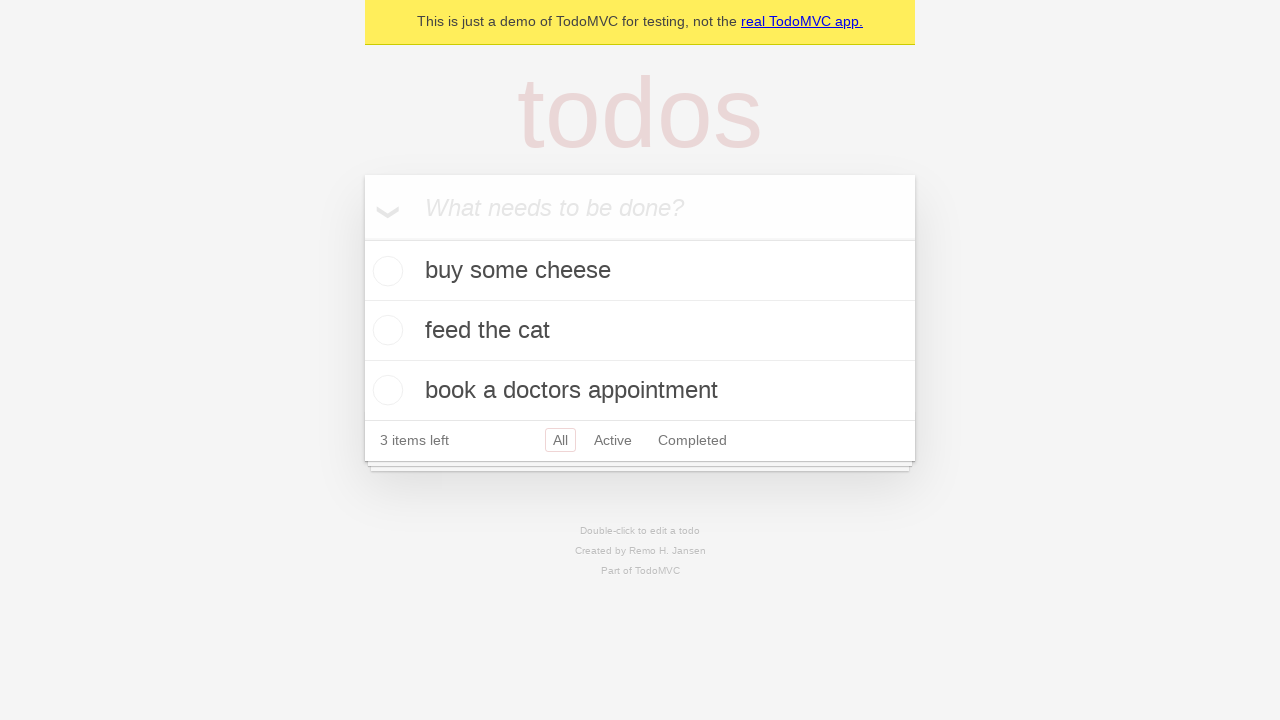

Checked the second todo item as completed at (385, 330) on .todo-list li >> nth=1 >> .toggle
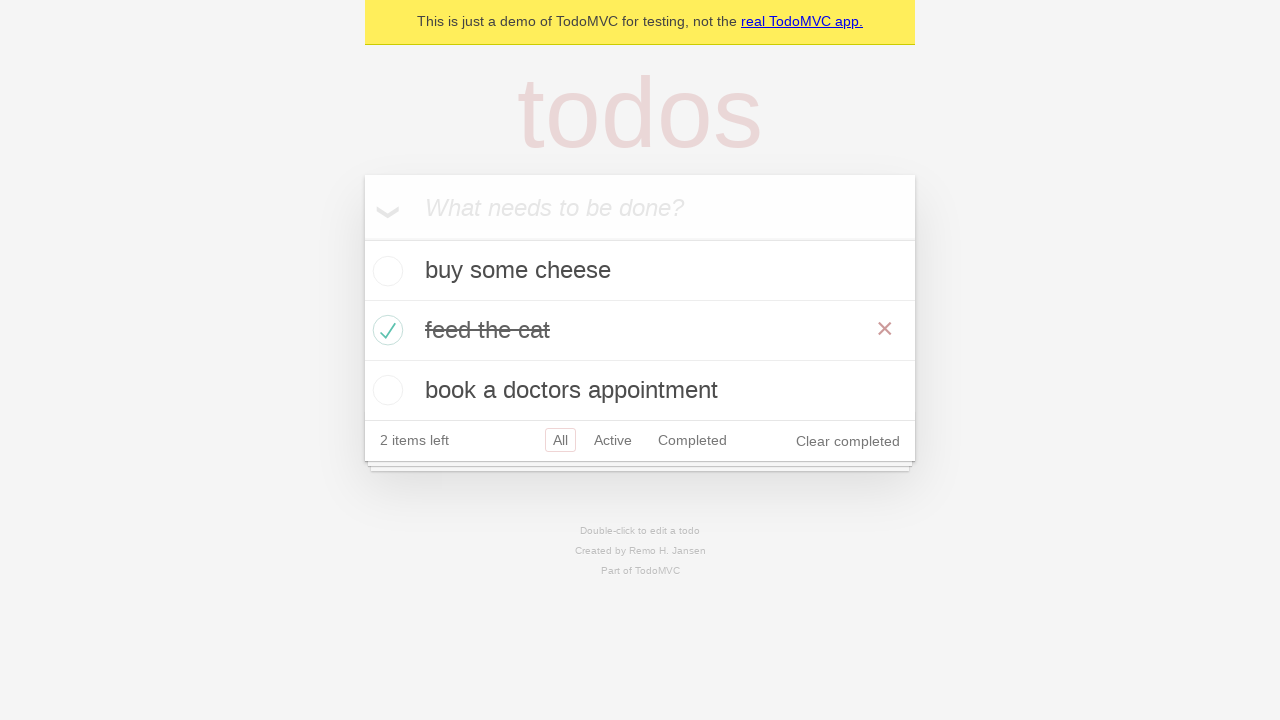

Clicked 'Clear completed' button to remove completed items at (848, 441) on .clear-completed
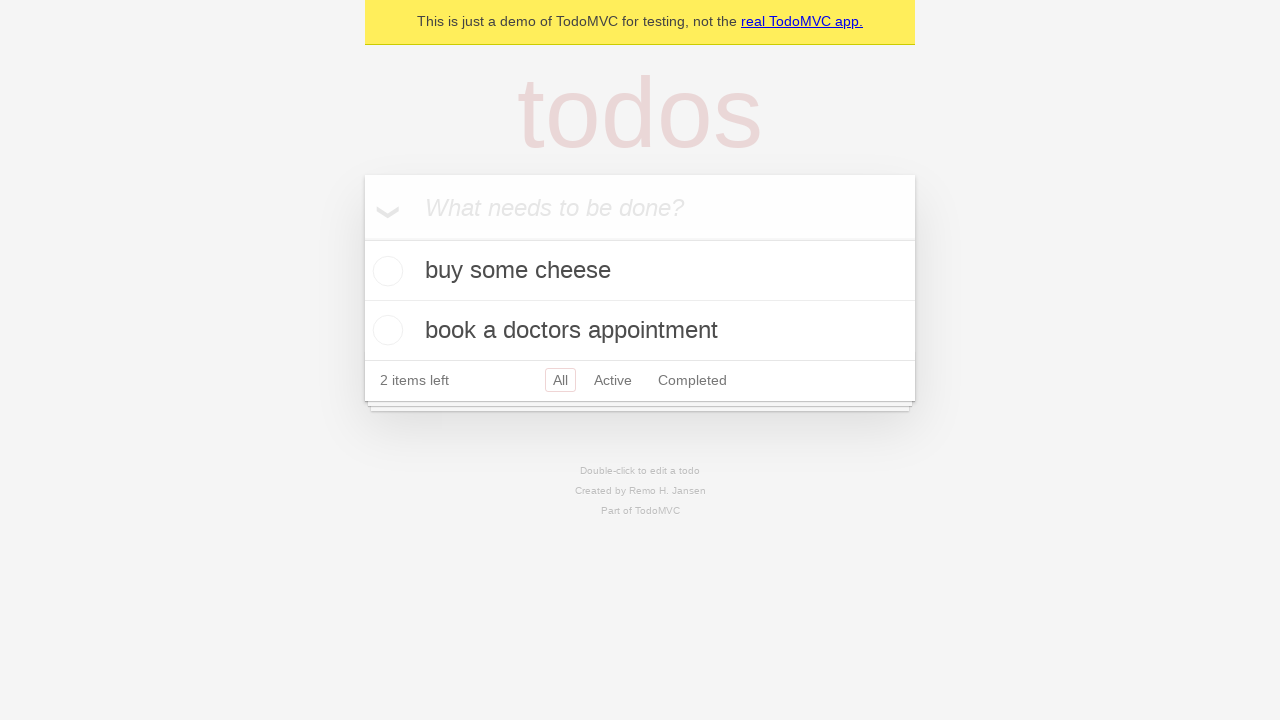

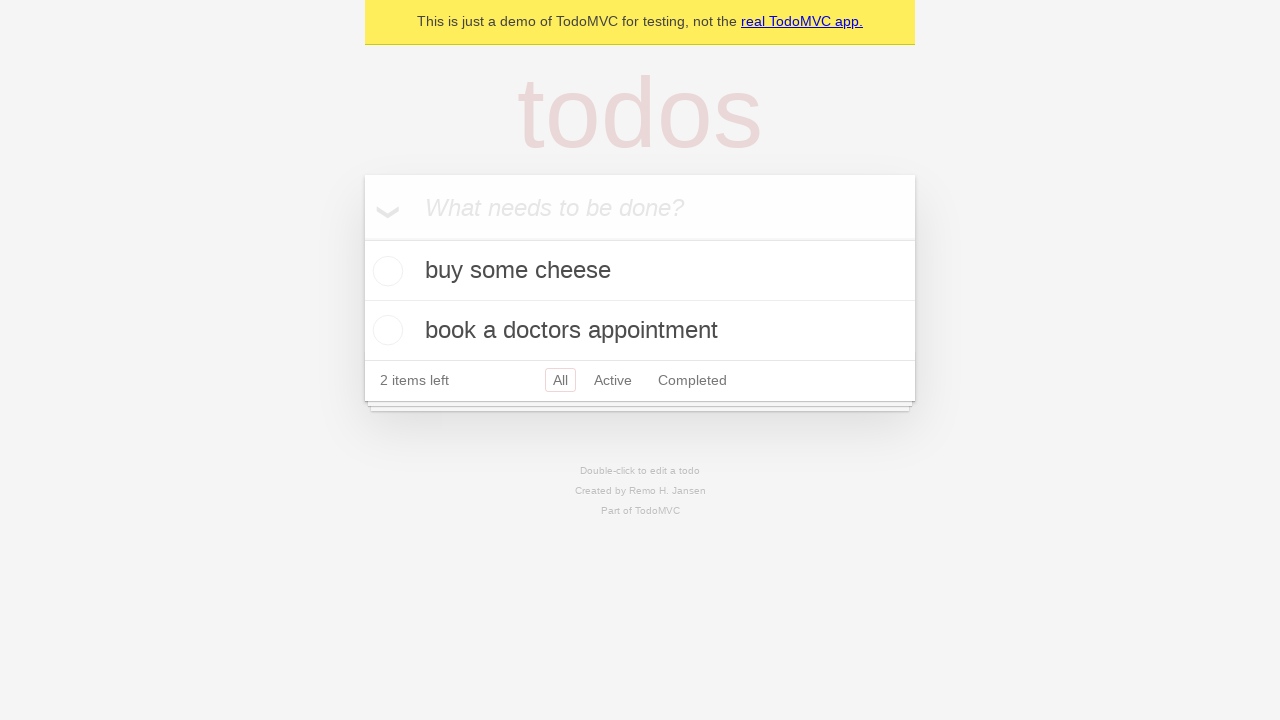